Navigates to SpiceJet airline website and verifies the page loads successfully by checking the page title

Starting URL: https://www.spicejet.com/

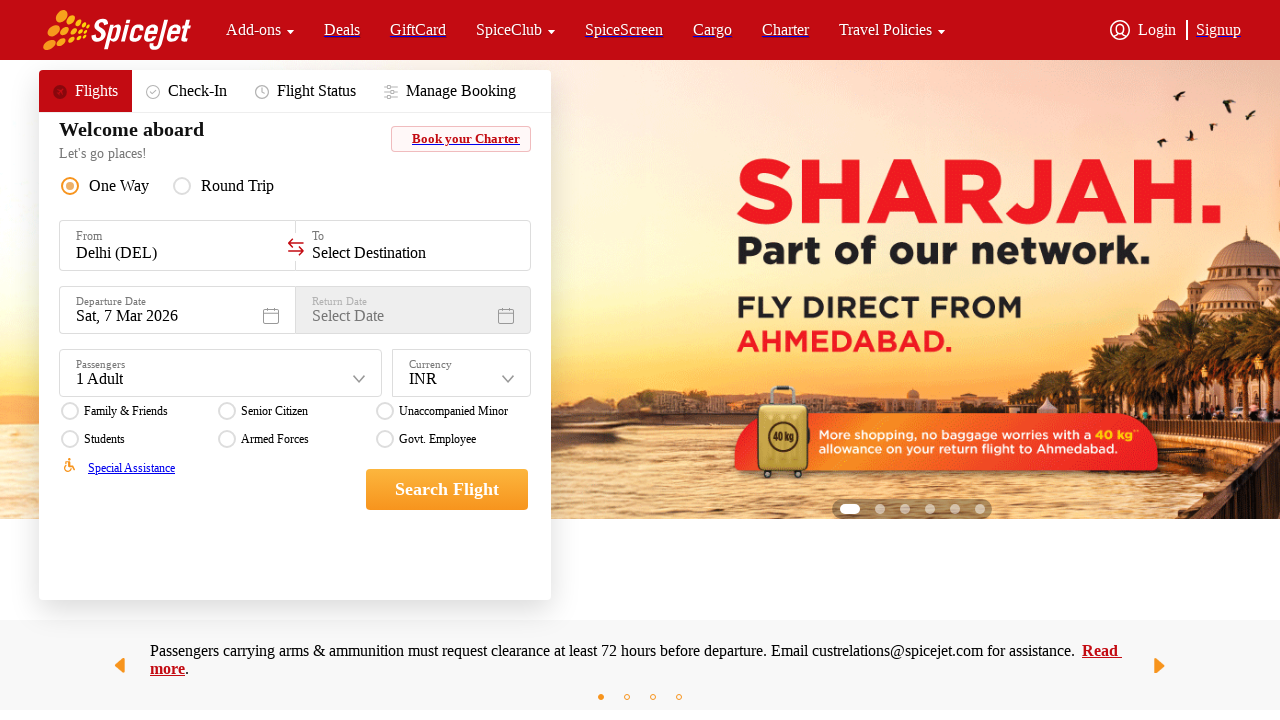

Navigated to SpiceJet airline website
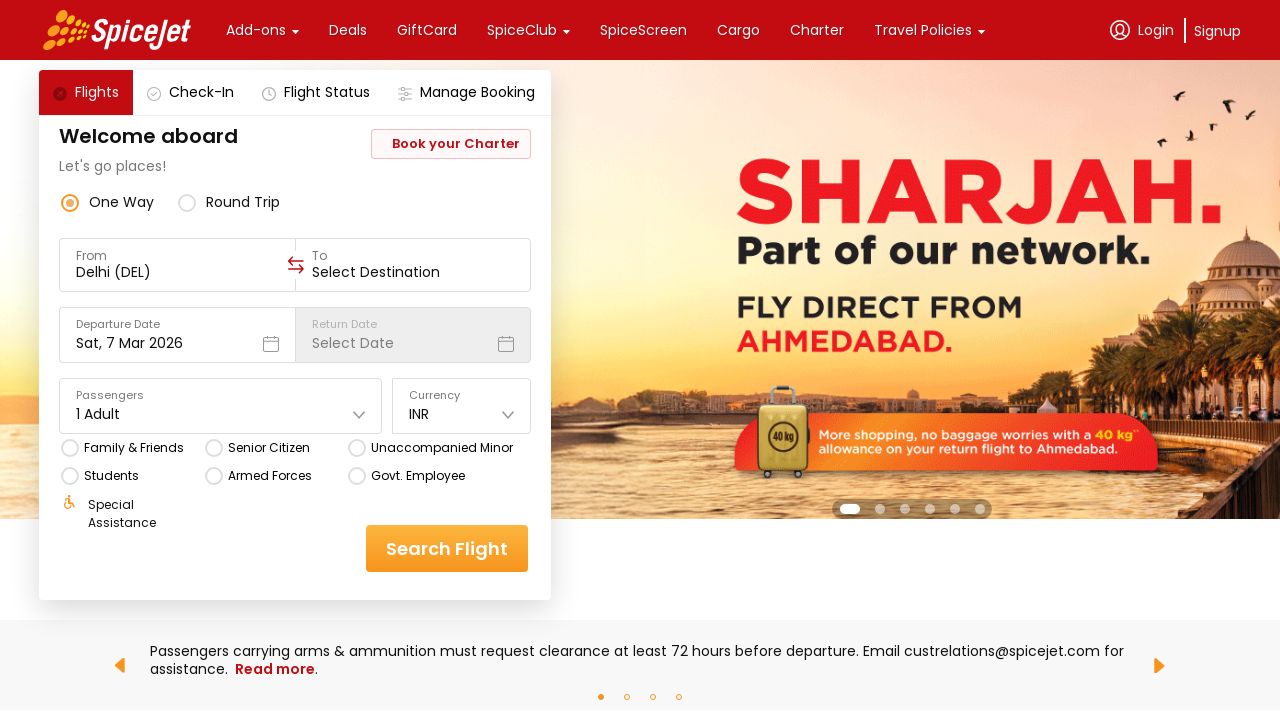

Page fully loaded (domcontentloaded state)
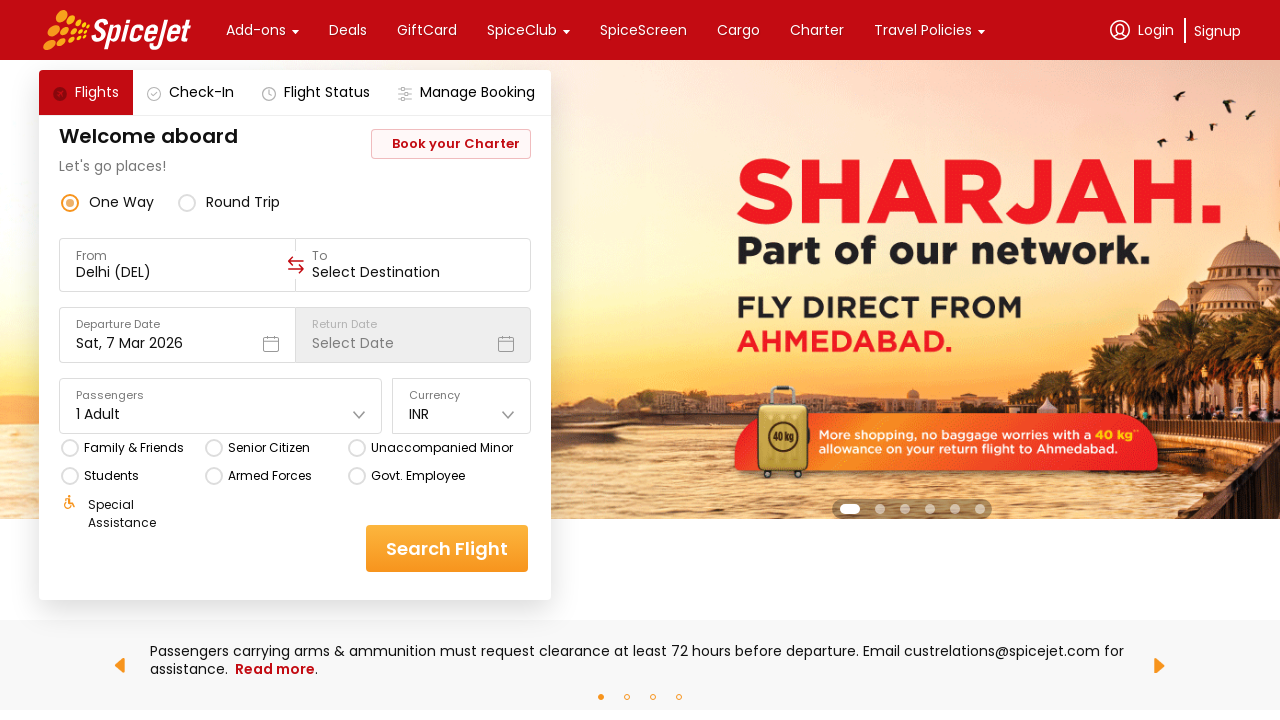

Retrieved page title: 'SpiceJet - Flight Booking for Domestic and International, Cheap Air Tickets'
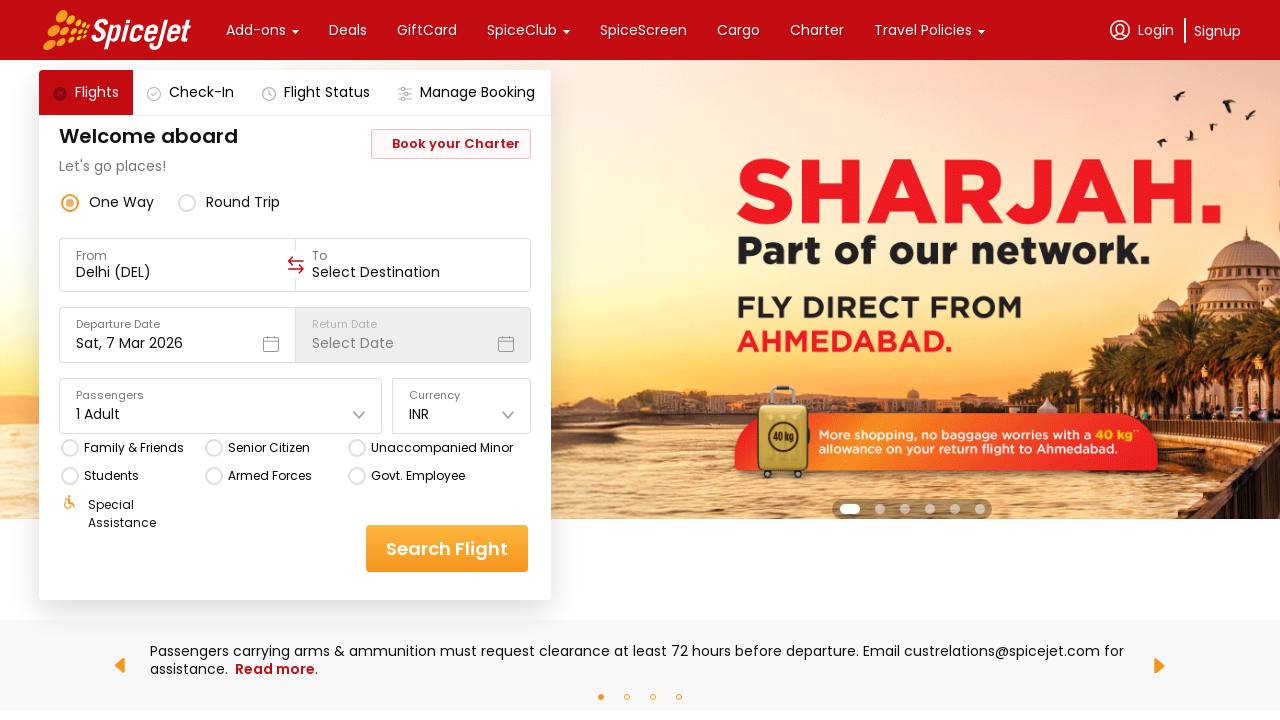

Verified page title is not empty and valid
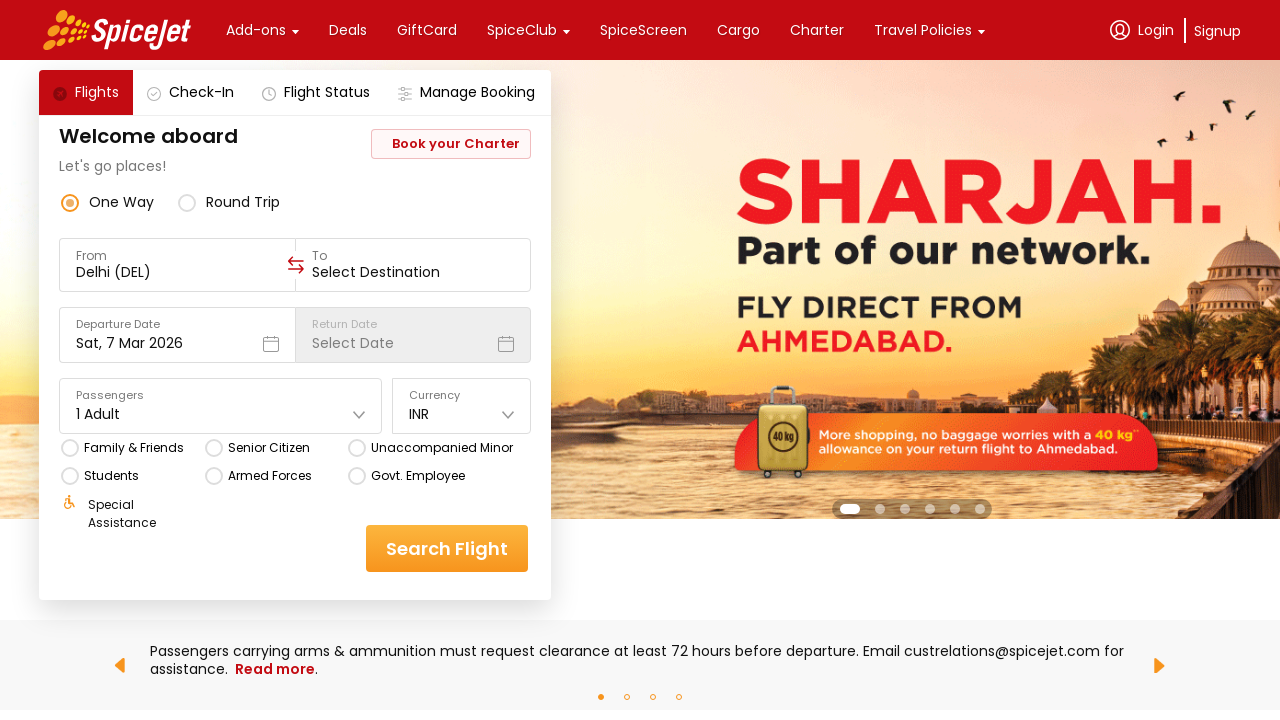

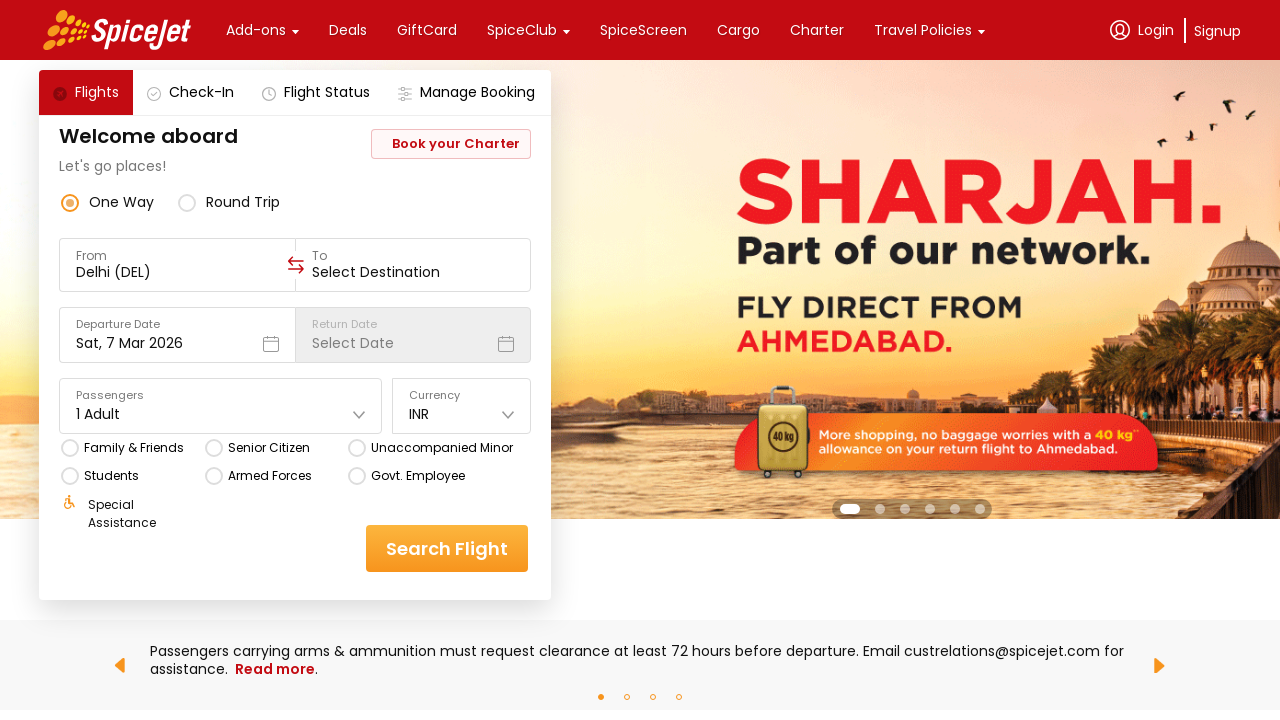